Tests click functionality on an element that navigates to a result page

Starting URL: https://www.selenium.dev/selenium/web/mouse_interaction.html

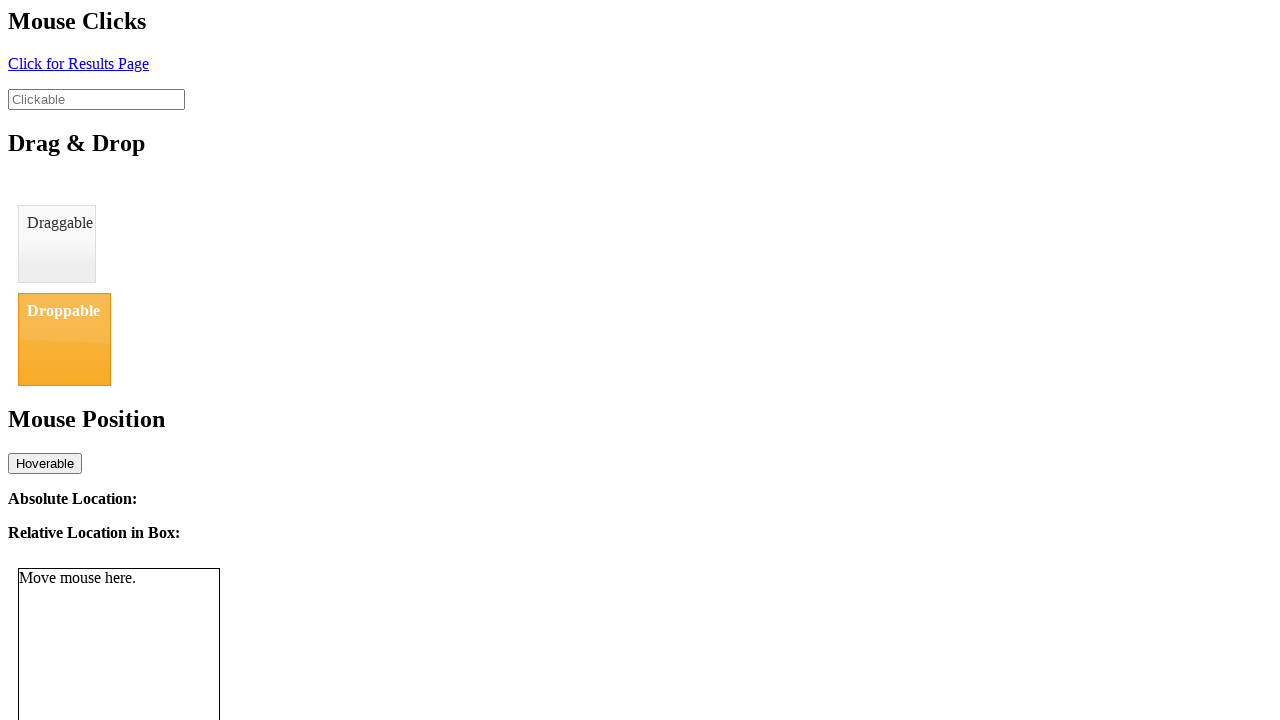

Clicked the click element to trigger navigation at (78, 63) on #click
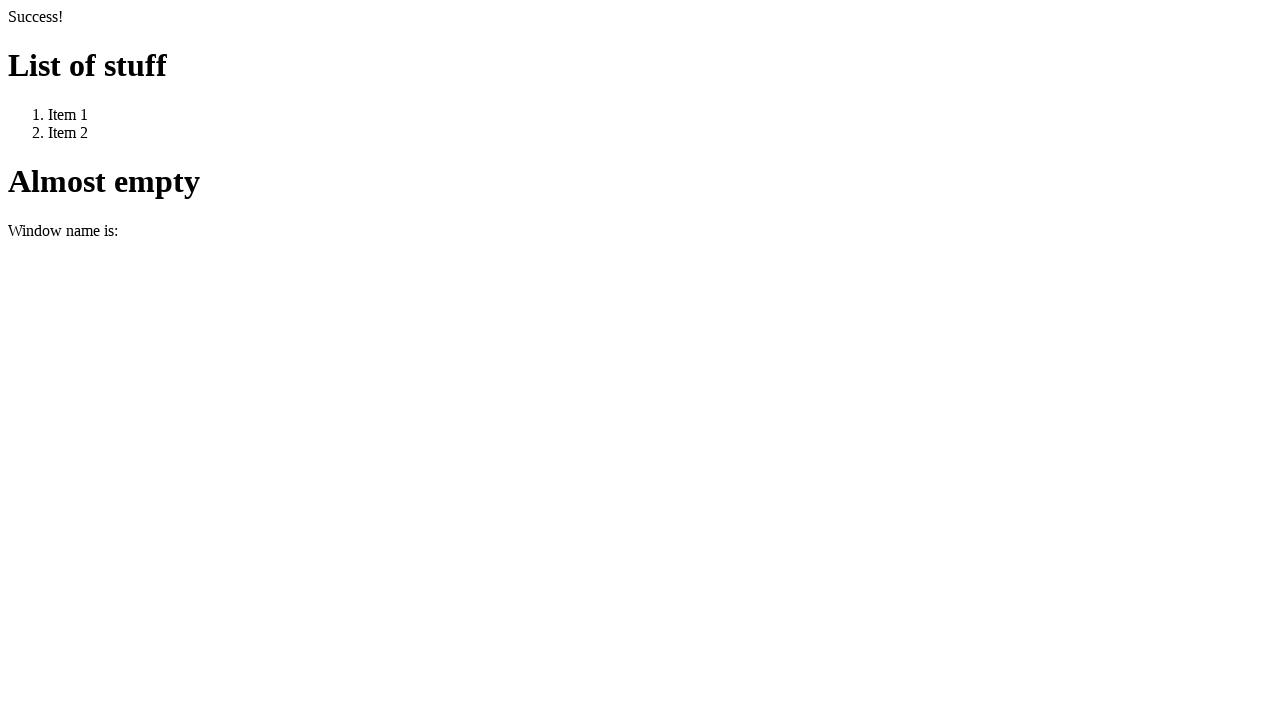

Navigation to result page completed
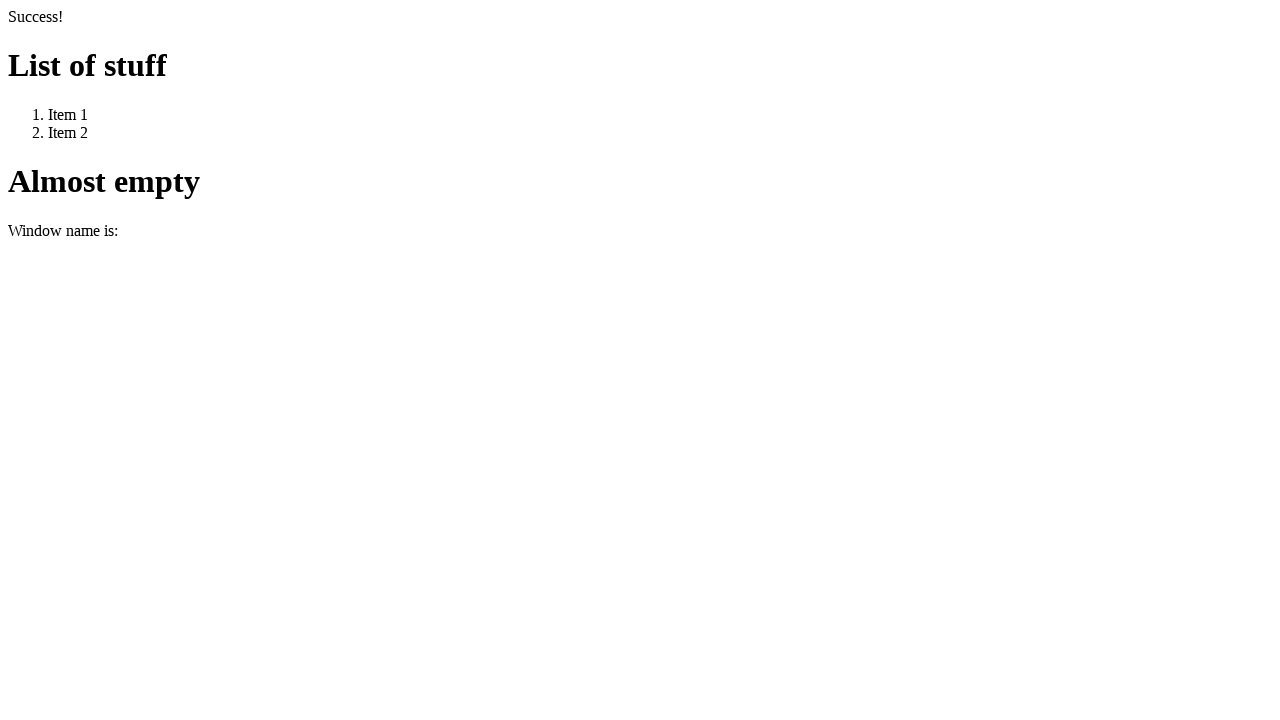

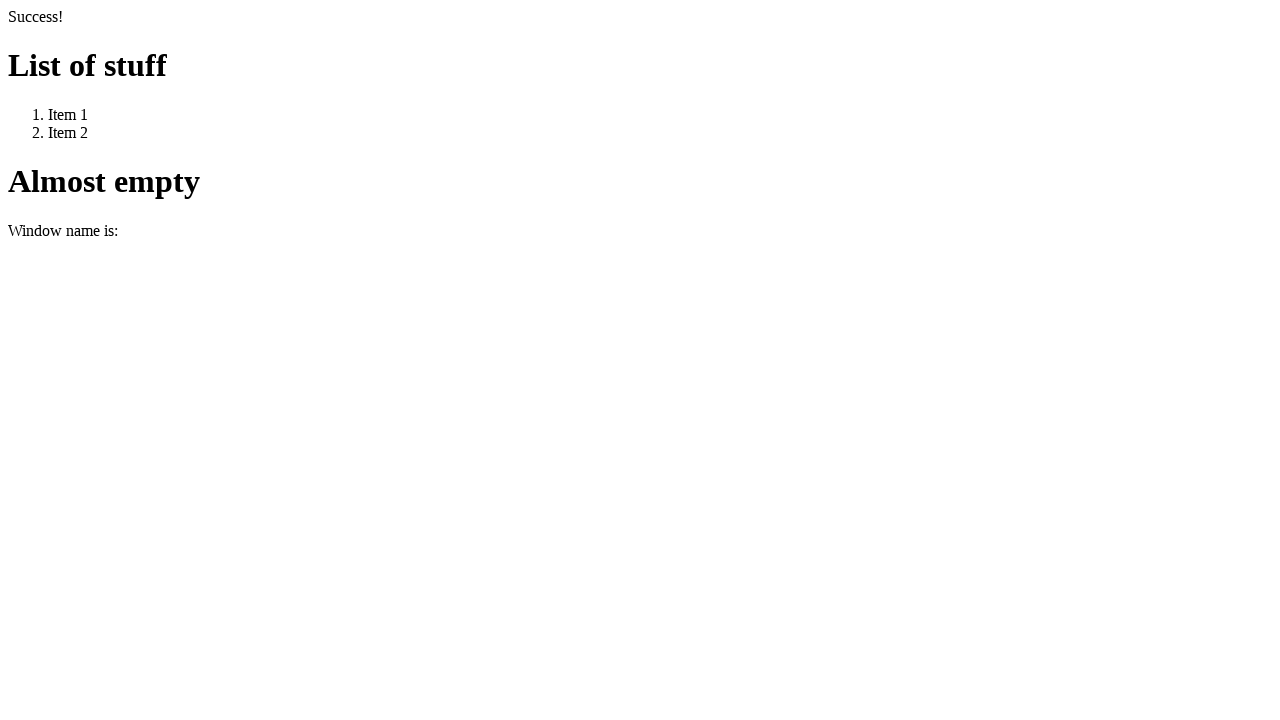